Tests various alert handling scenarios including simple alerts, confirmation dialogs, prompt dialogs, and sweet alerts on the Leafground demo page

Starting URL: https://www.leafground.com/alert.xhtml

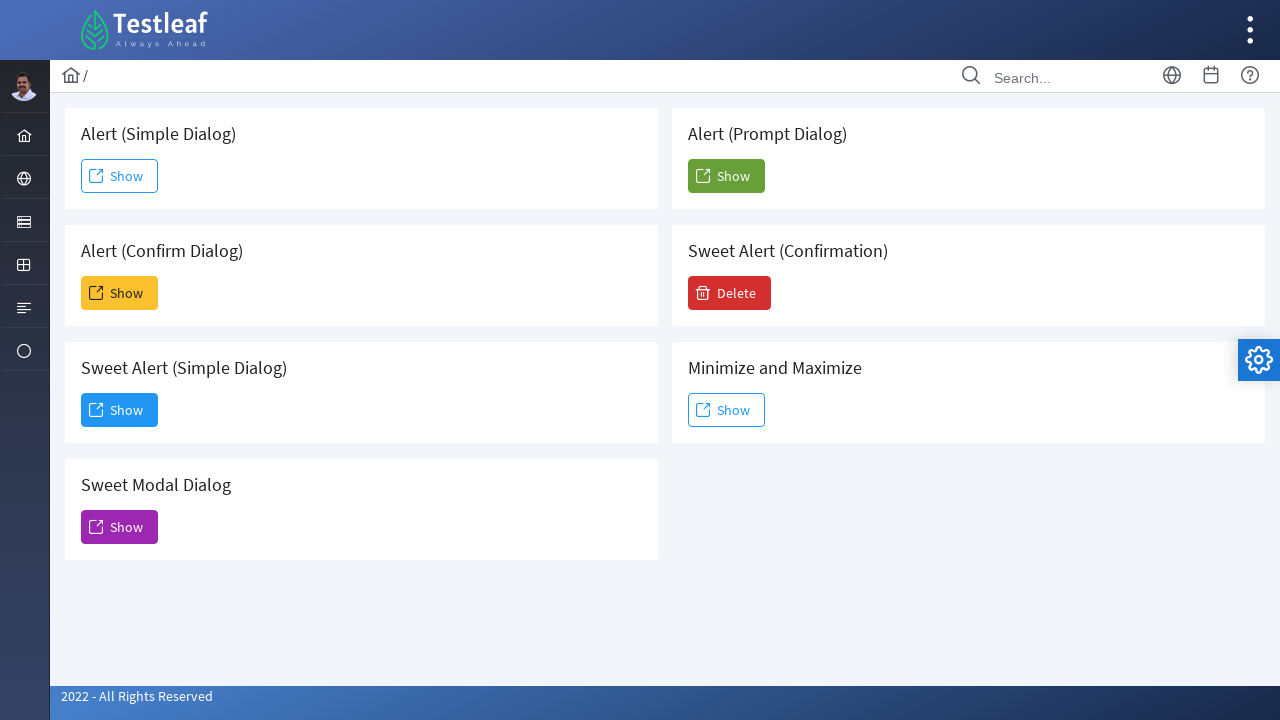

Clicked button to trigger simple alert at (120, 176) on #j_idt88\:j_idt91
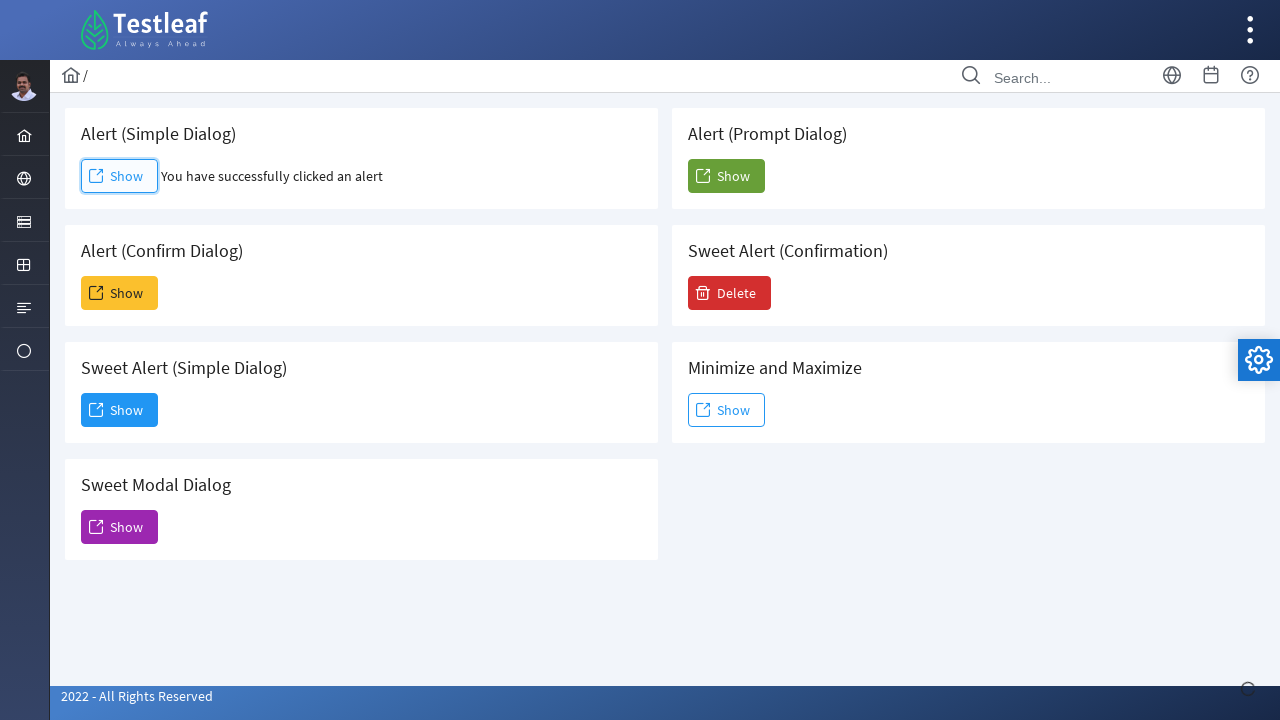

Accepted simple alert dialog
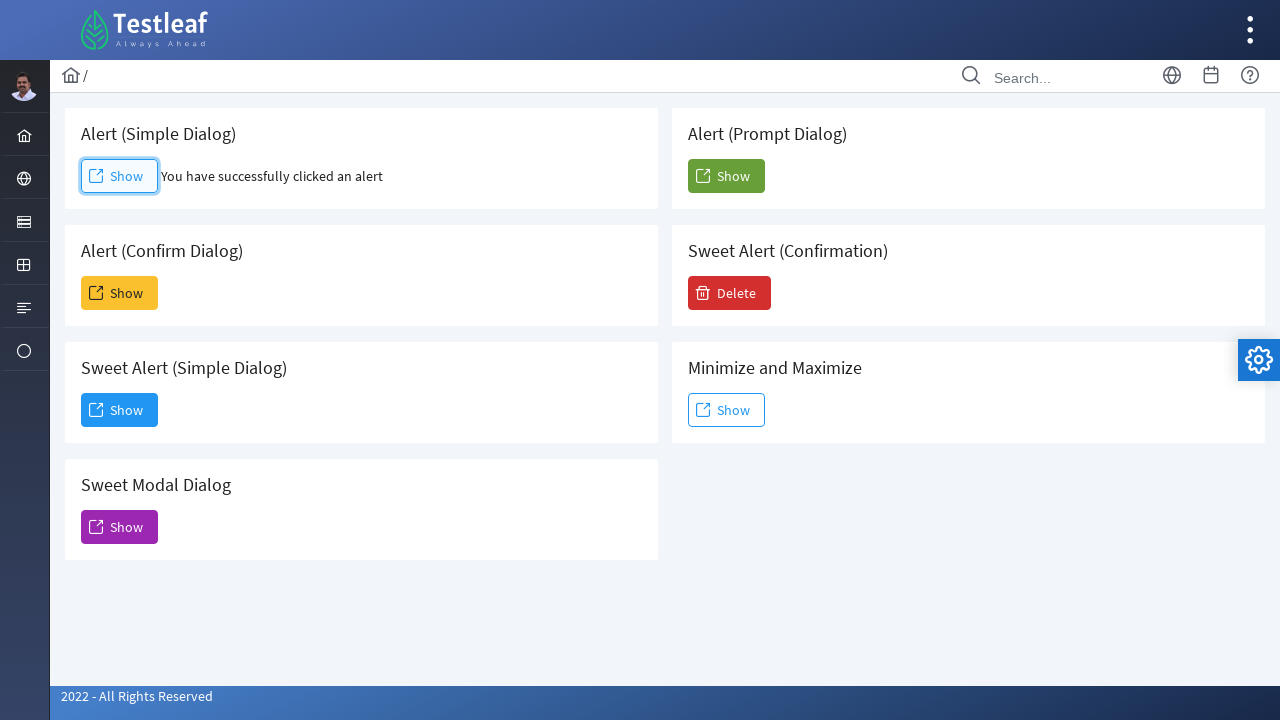

Clicked button to trigger confirmation alert at (120, 293) on #j_idt88\:j_idt93
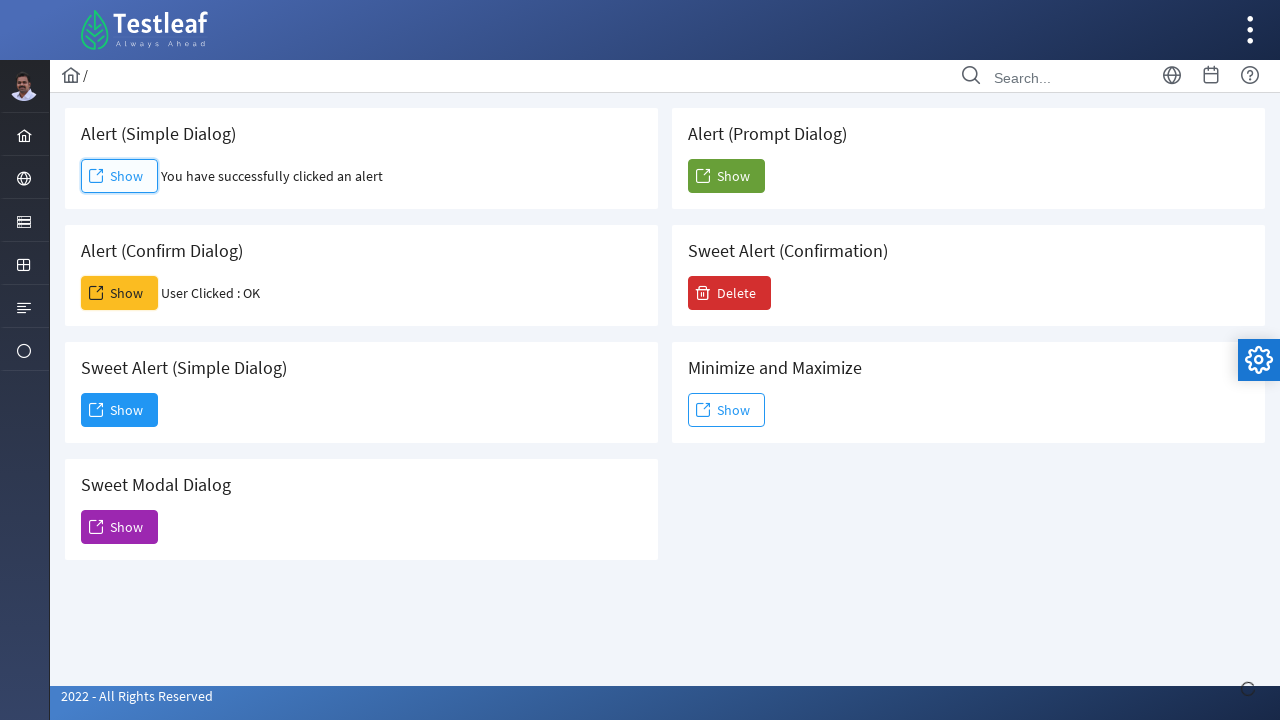

Dismissed confirmation alert dialog
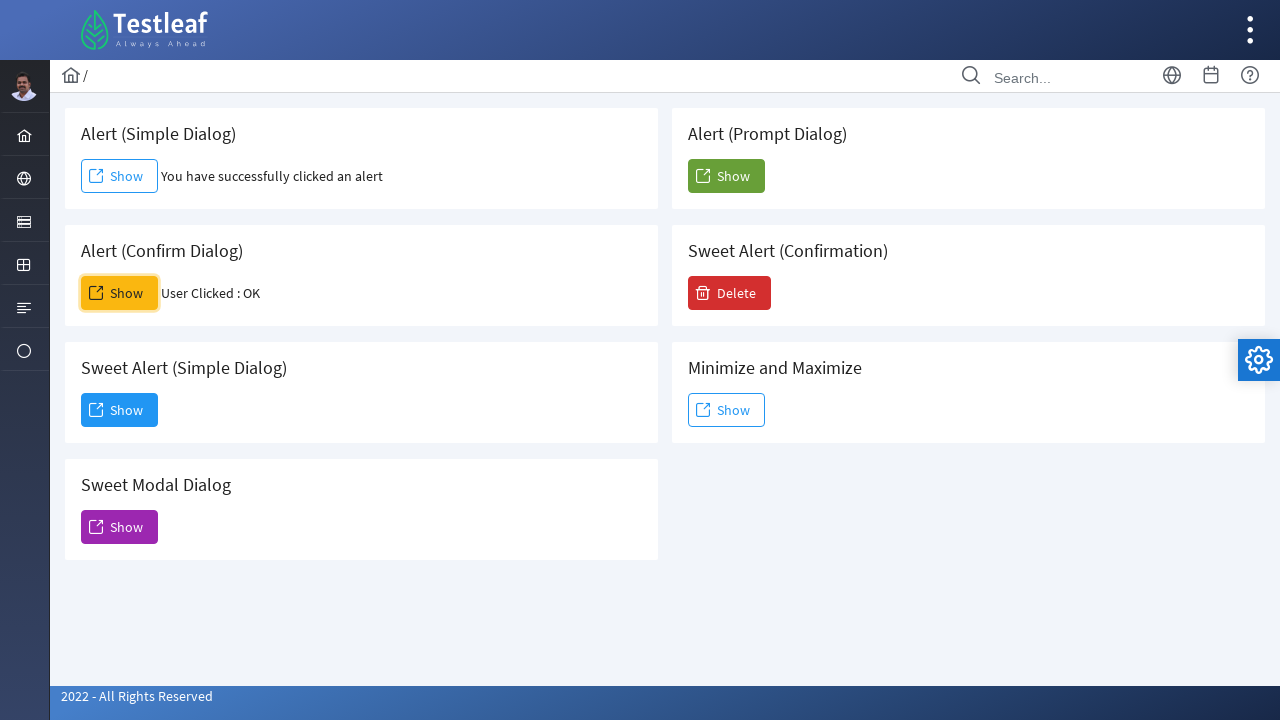

Clicked button for sweet alert demo at (120, 410) on #j_idt88\:j_idt95
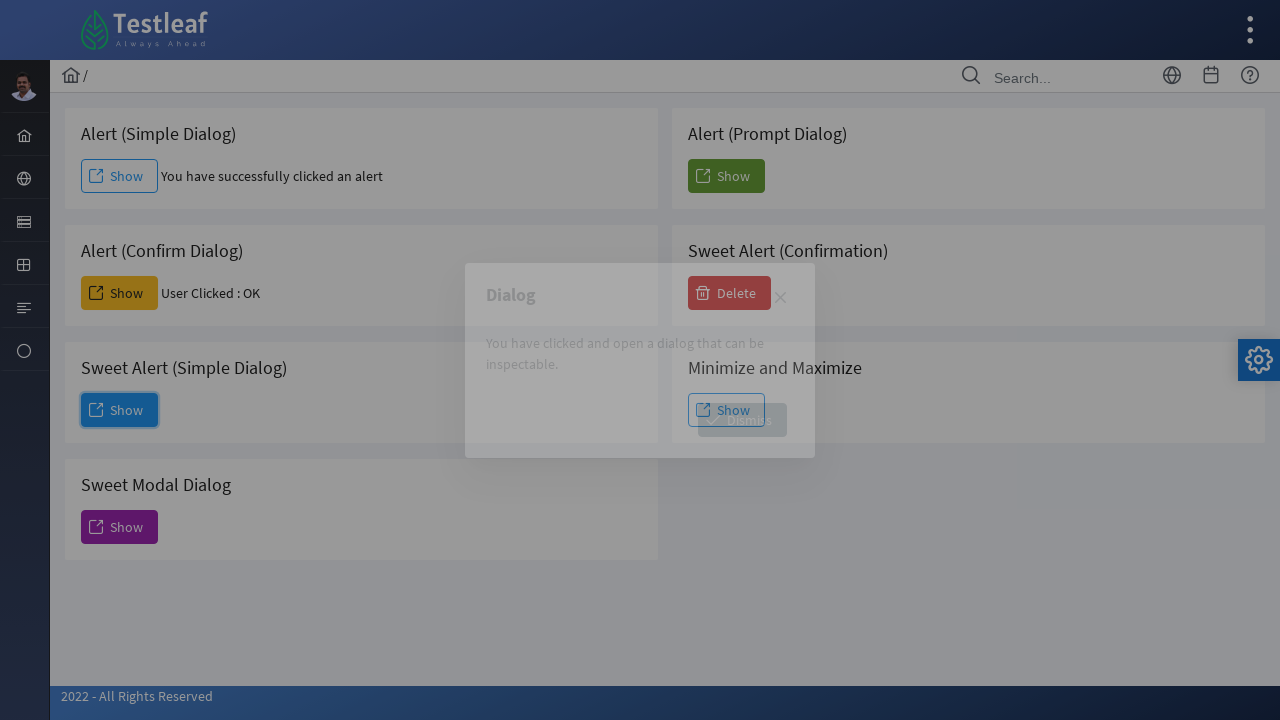

Clicked second sweet alert demo button at (742, 420) on #j_idt88\:j_idt98
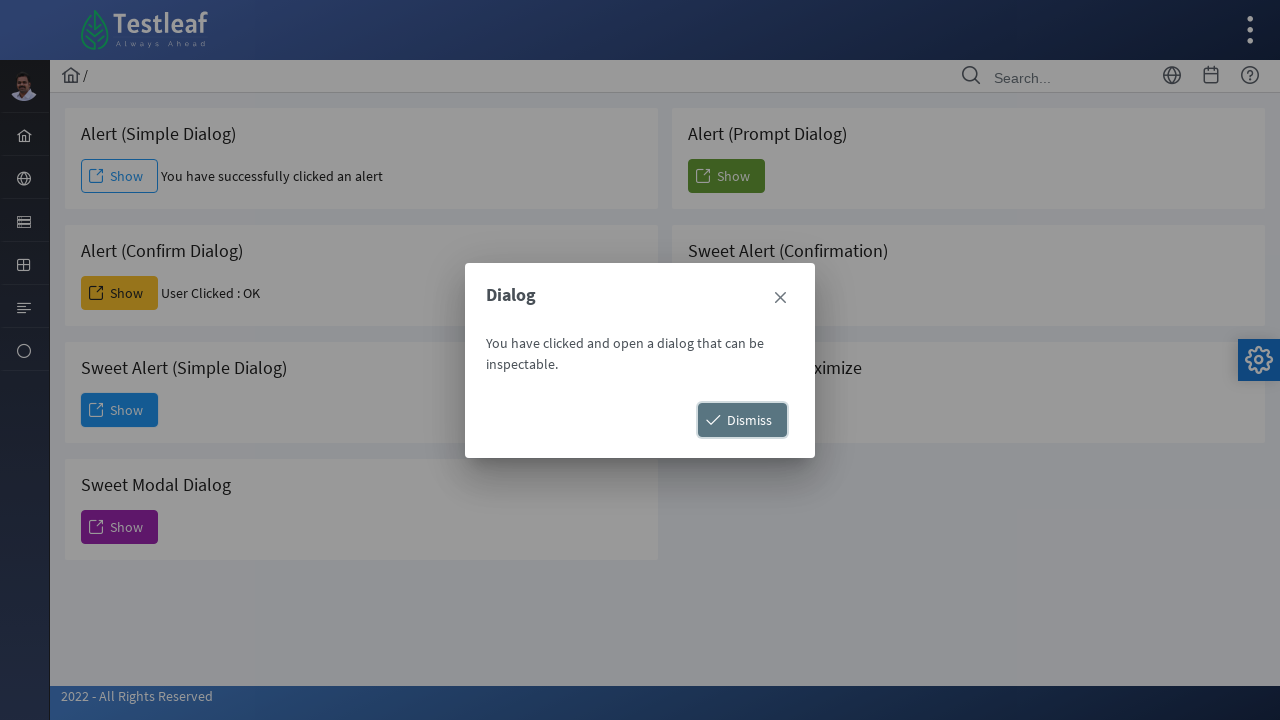

Clicked button to trigger prompt alert at (726, 176) on #j_idt88\:j_idt104
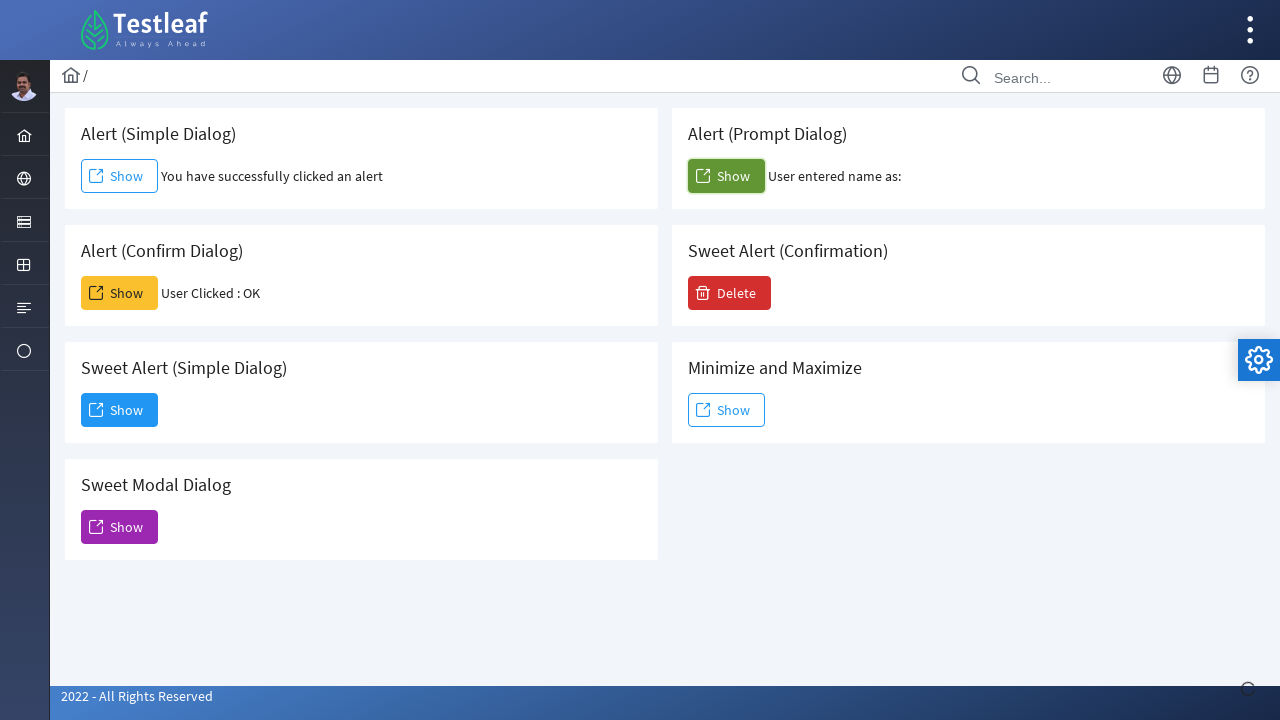

Accepted prompt alert and entered text 'Jayapriya S'
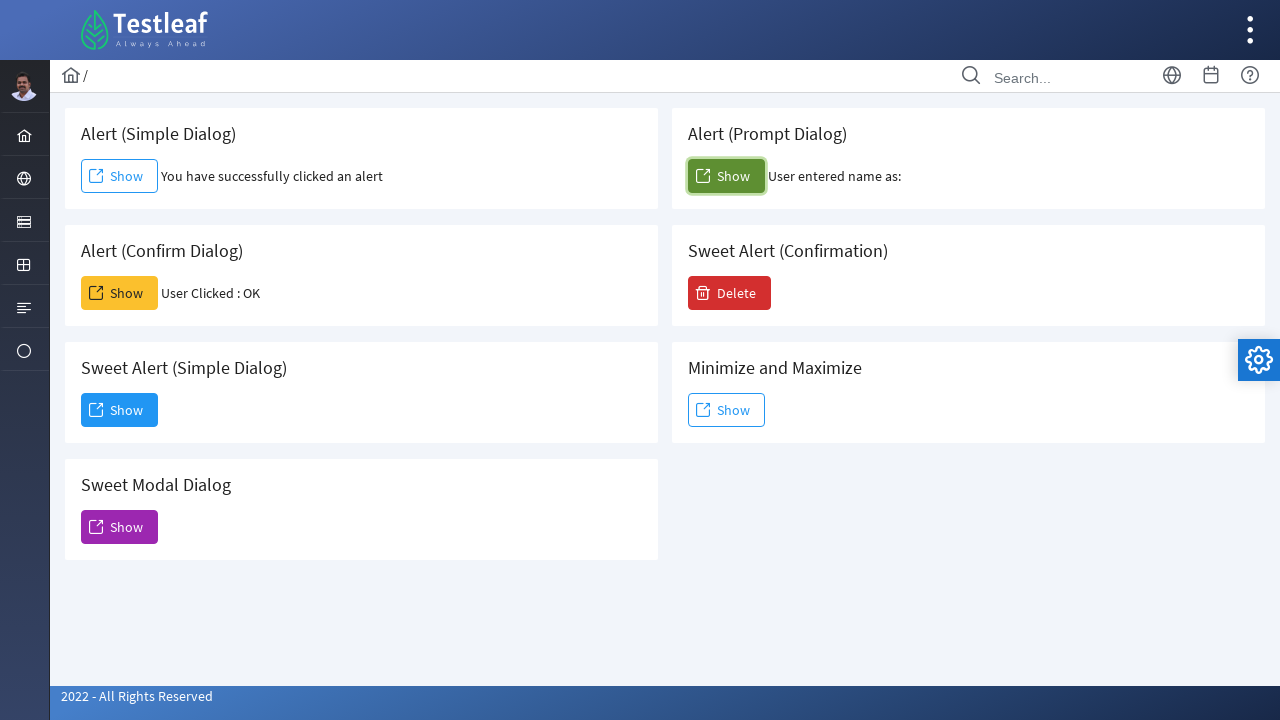

Clicked button for delete confirmation at (730, 293) on #j_idt88\:j_idt106
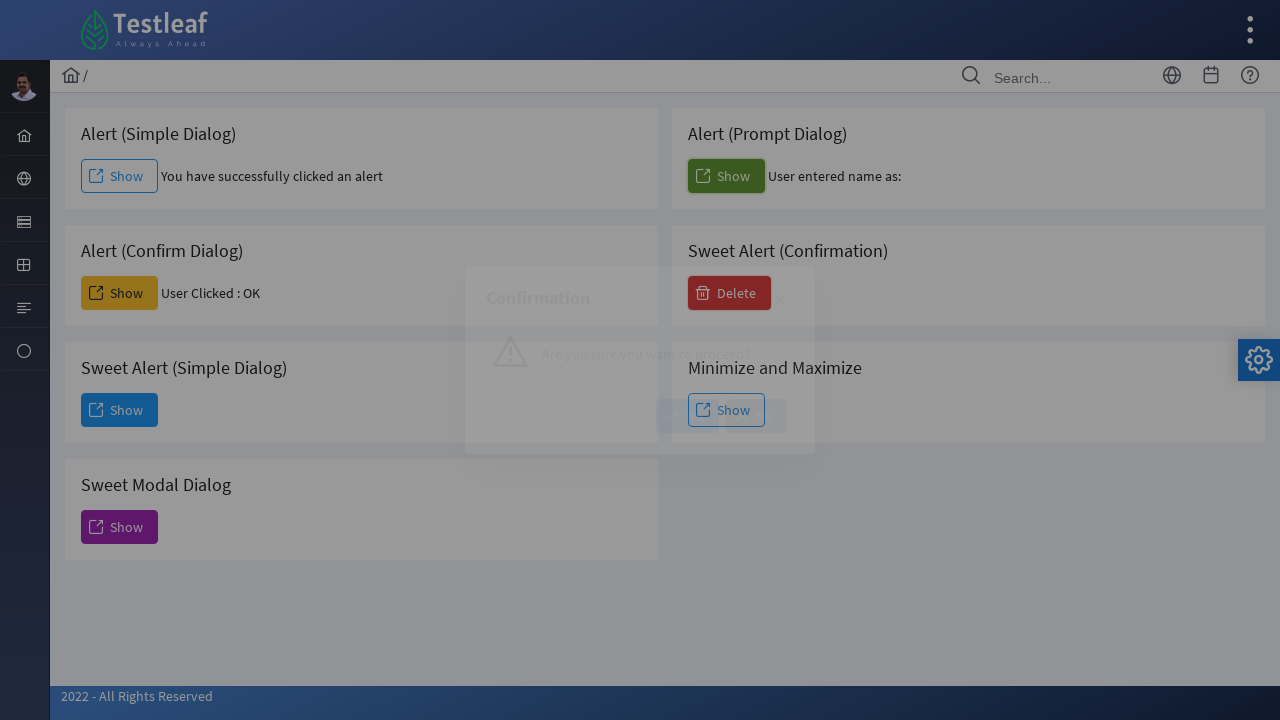

Clicked delete confirmation dialog button at (688, 416) on #j_idt88\:j_idt108
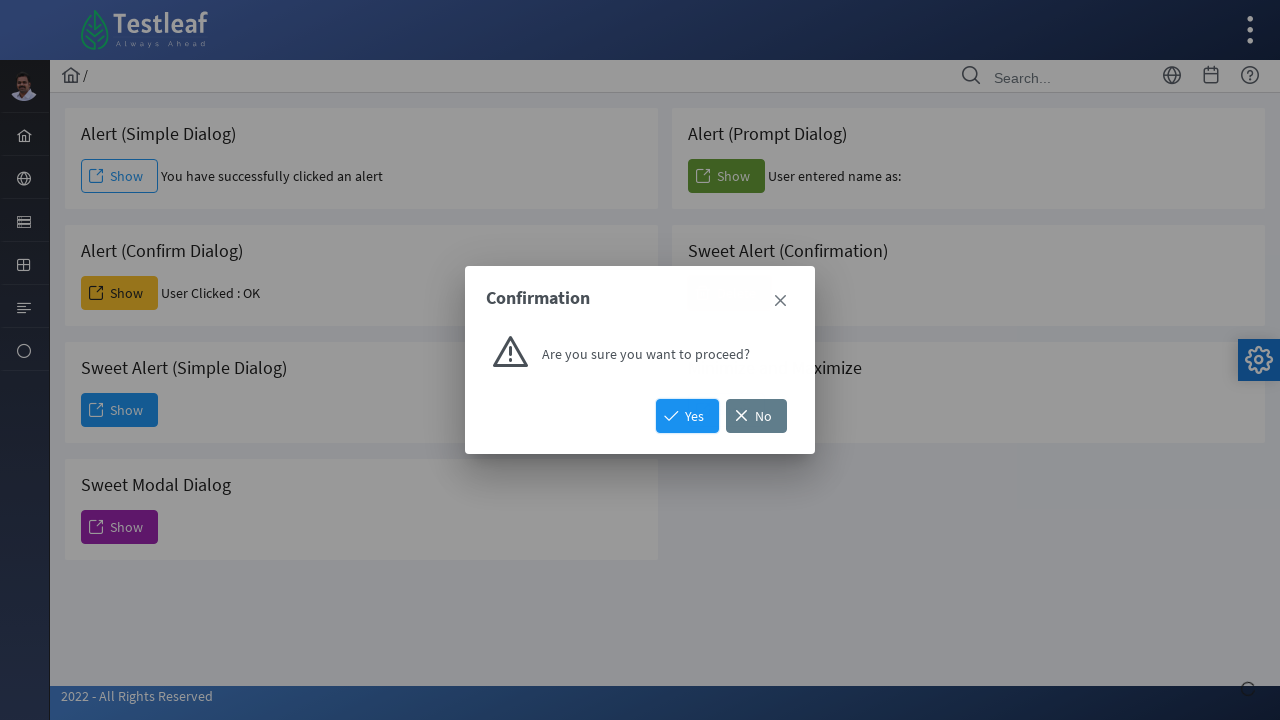

Clicked button to show modal dialog at (726, 410) on #j_idt88\:j_idt111
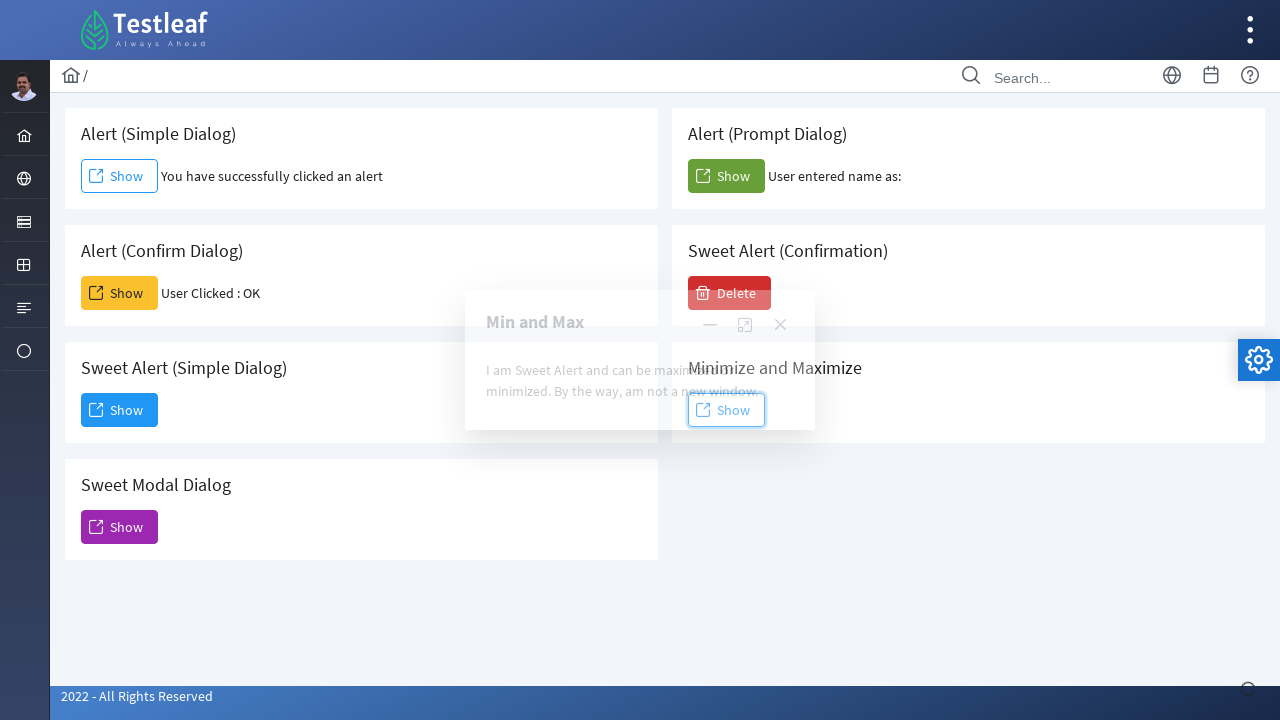

Clicked maximize button on modal dialog at (745, 325) on a.ui-dialog-titlebar-icon.ui-dialog-titlebar-maximize.ui-corner-all
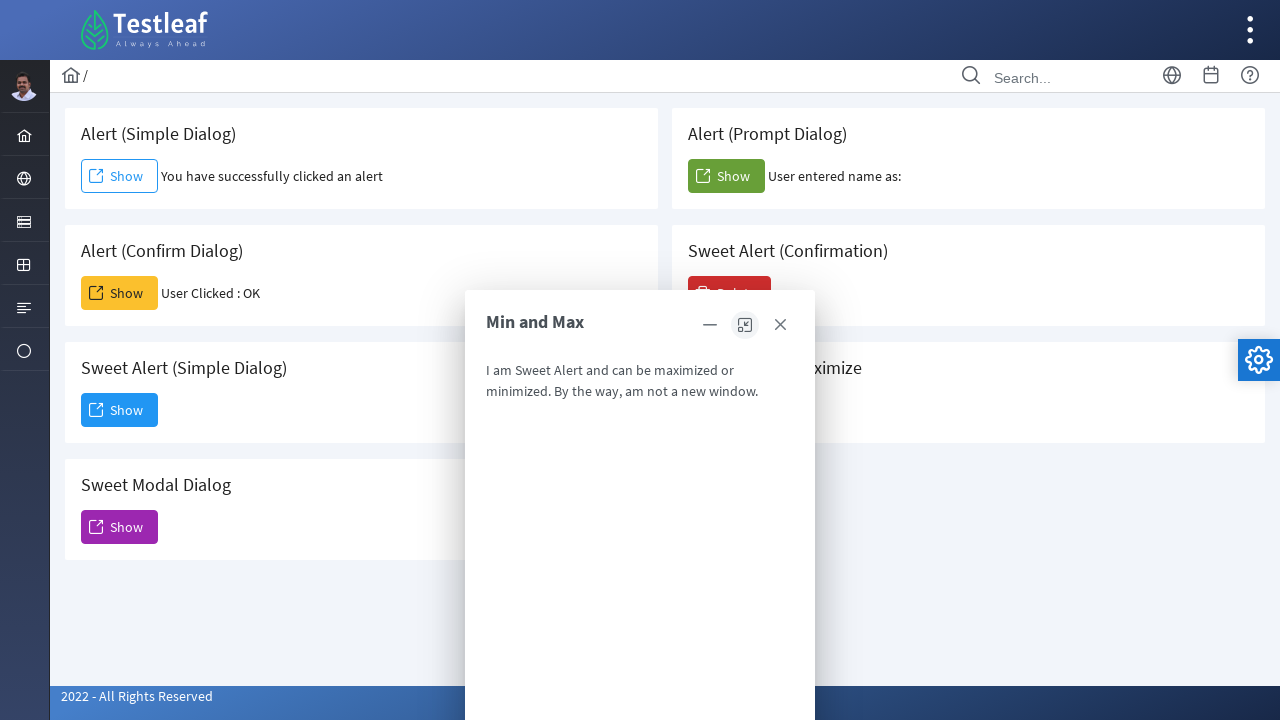

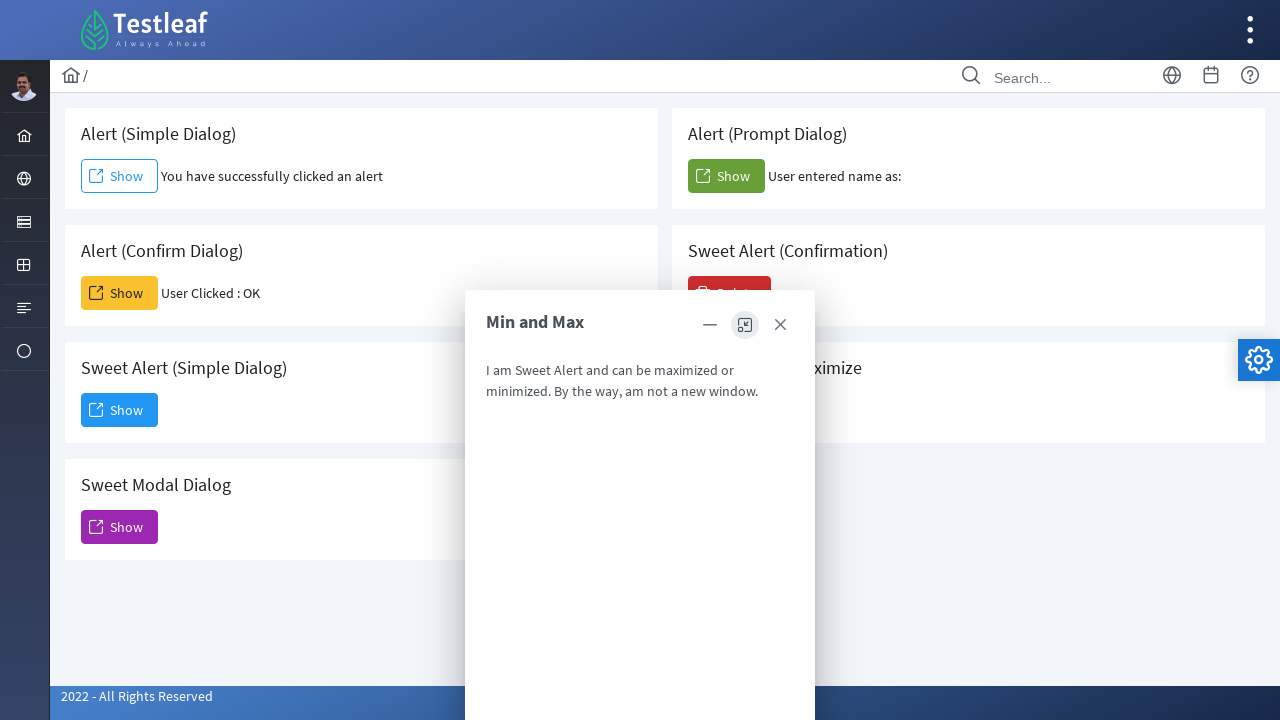